Tests the Selenium website by clicking a button with class 'selenium-button', then verifies an element exists and manipulates the page using JavaScript to clear and add new content.

Starting URL: https://selenium.dev

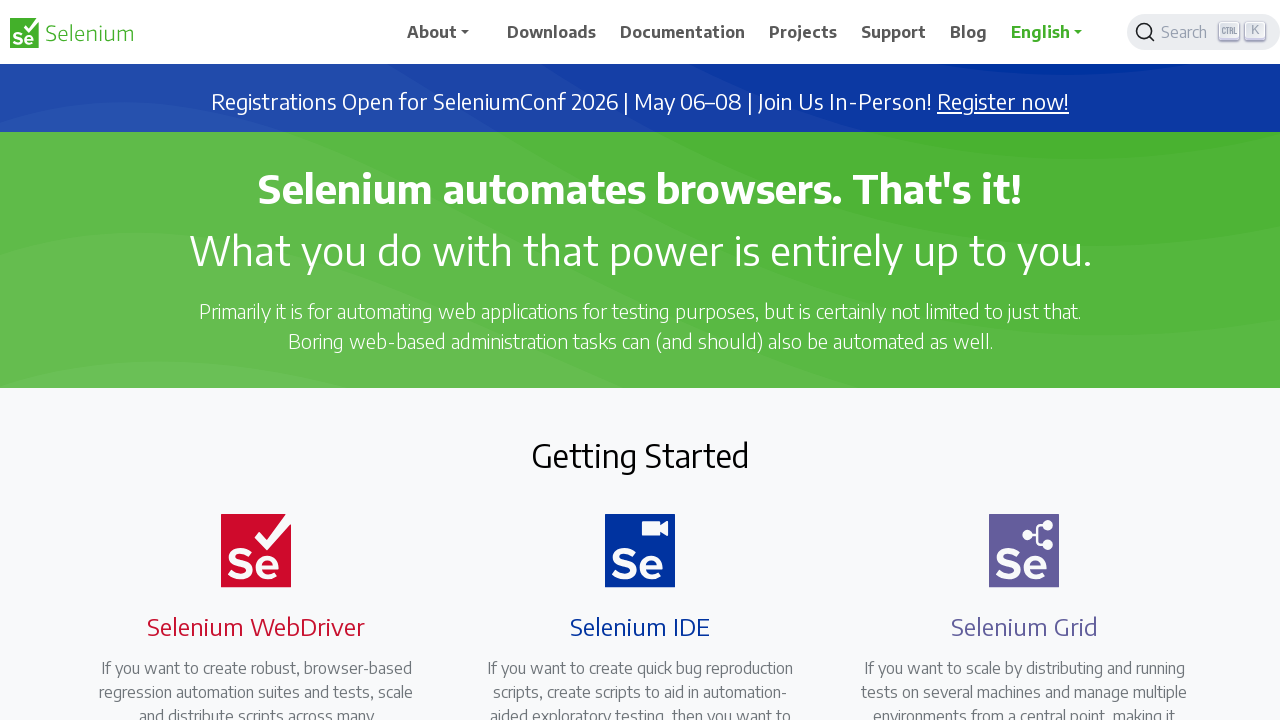

Clicked selenium button with class 'selenium-button' at (244, 360) on .selenium-button
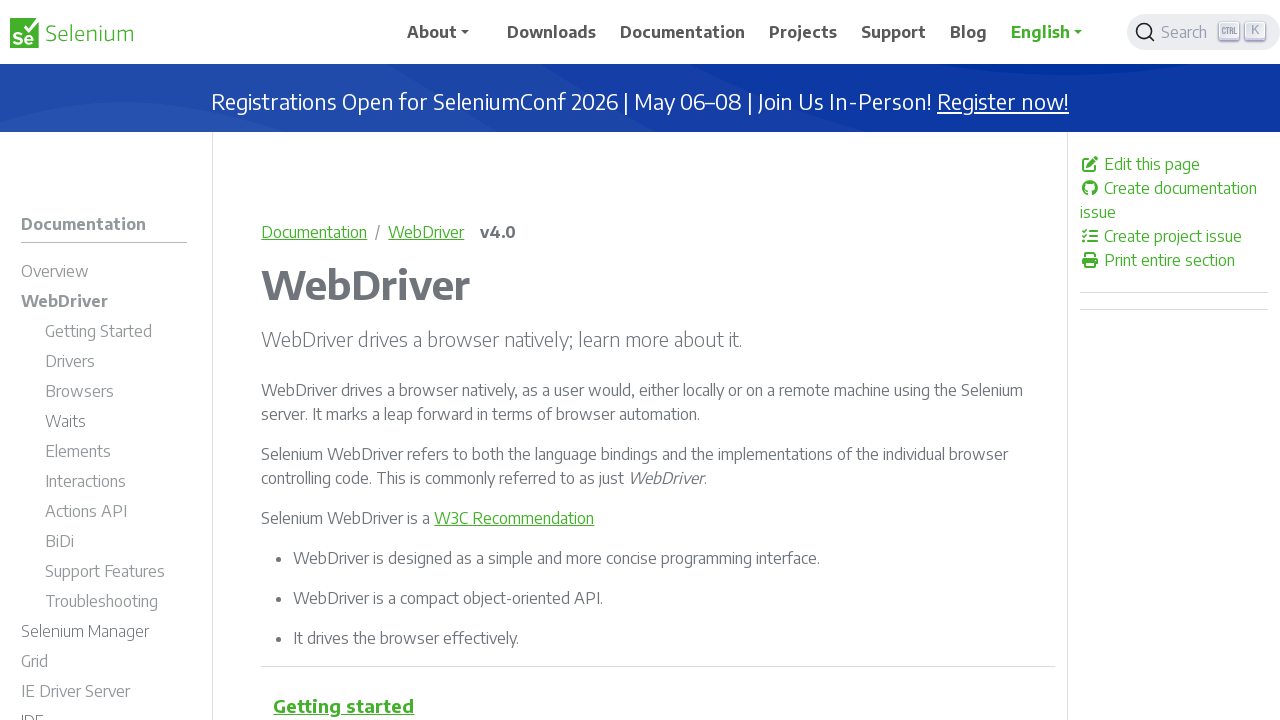

Element with ID 'Layer_1' appeared on page
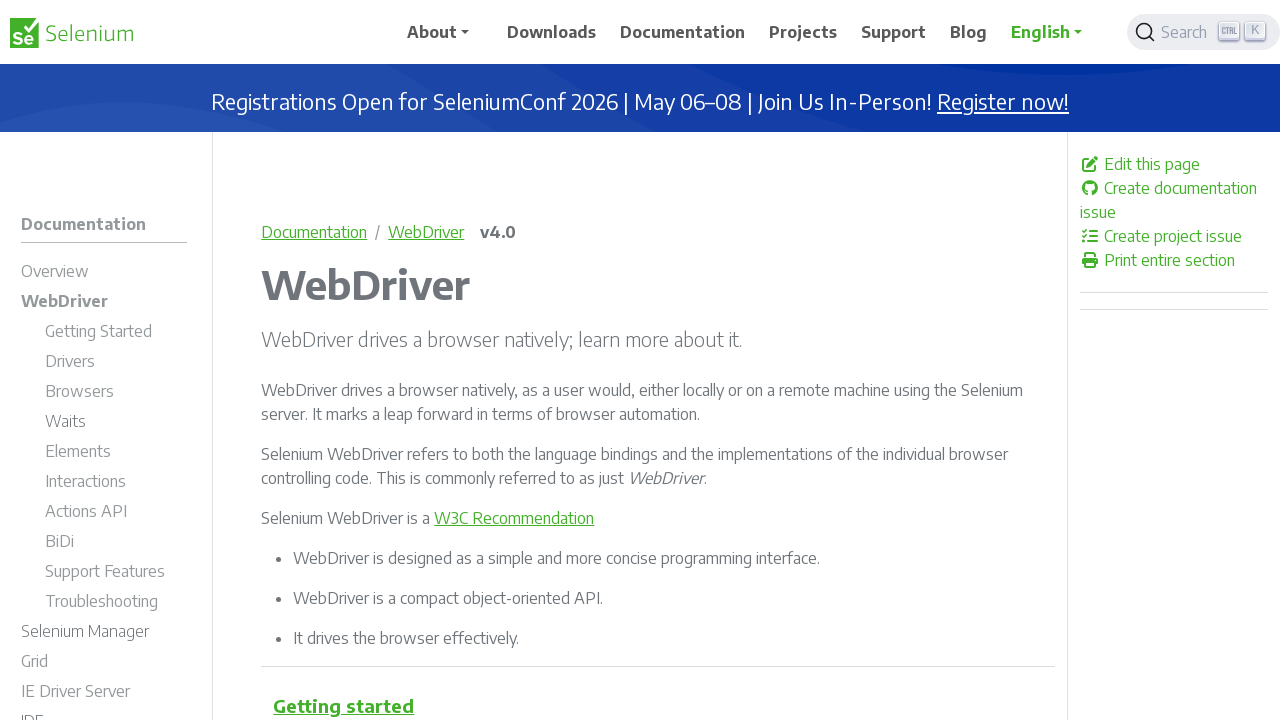

Retrieved text content from element 'Layer_1'
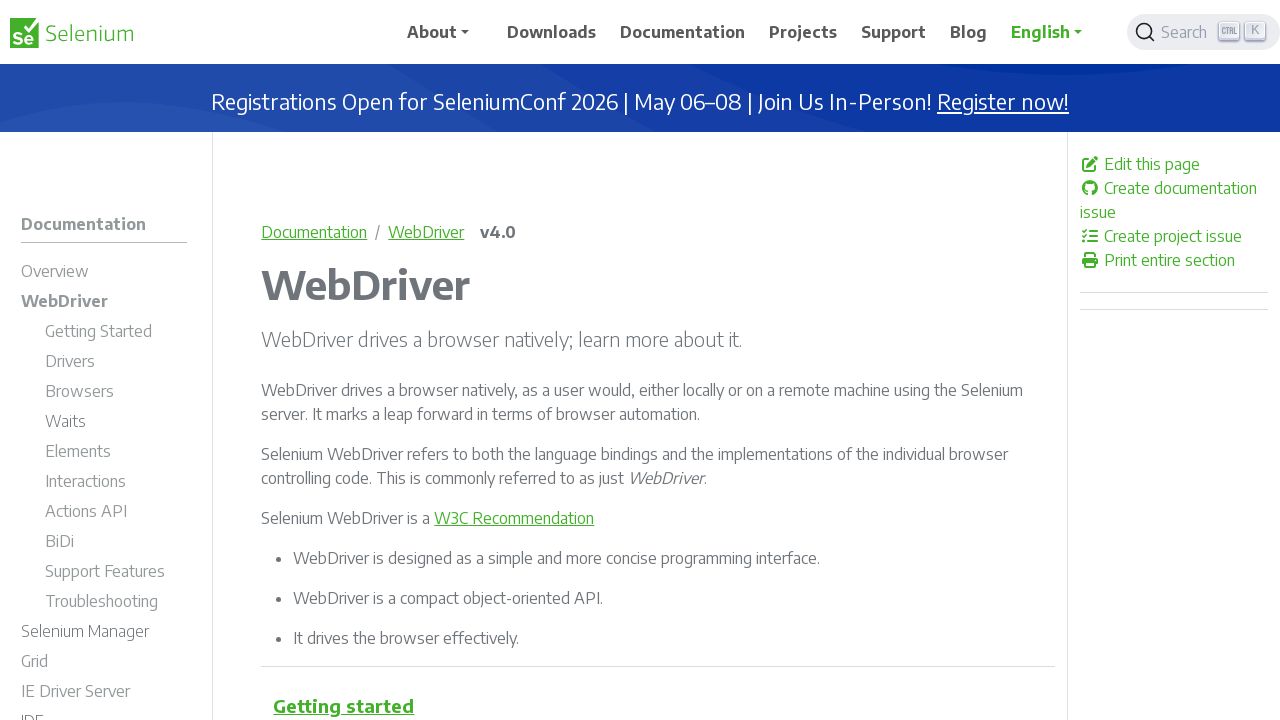

Cleared page body using JavaScript
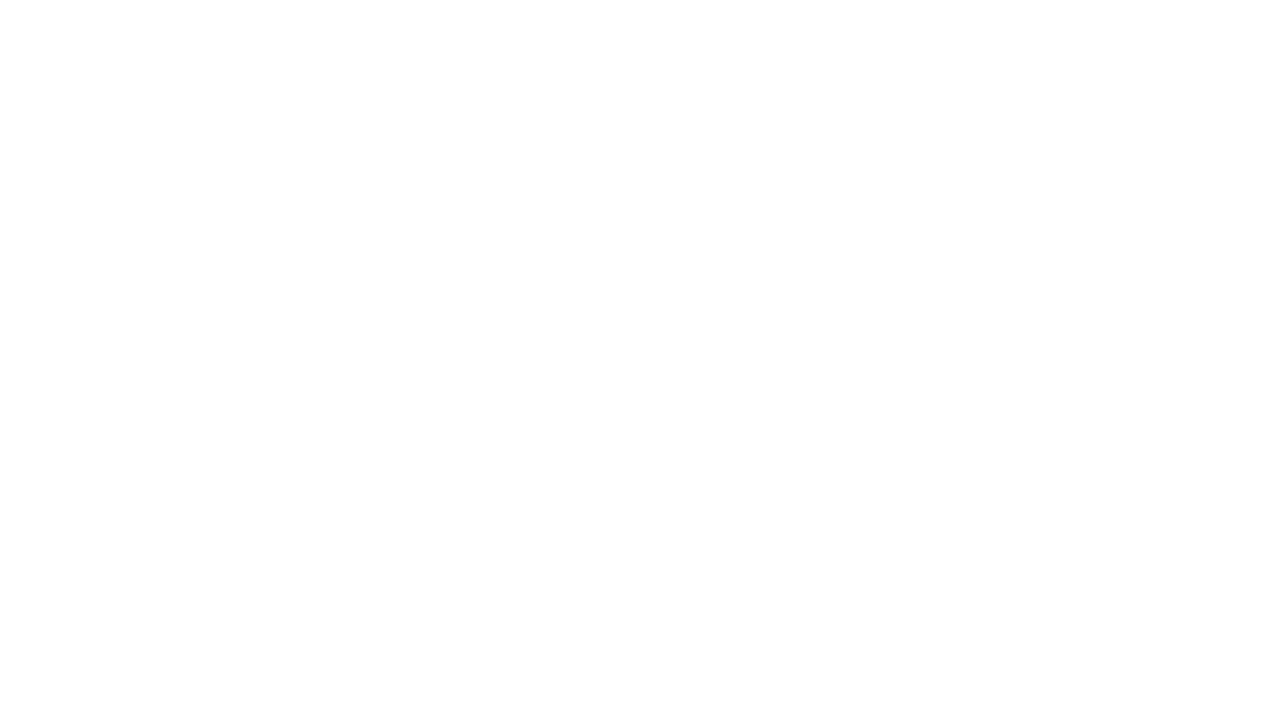

Added new div element with test message via JavaScript
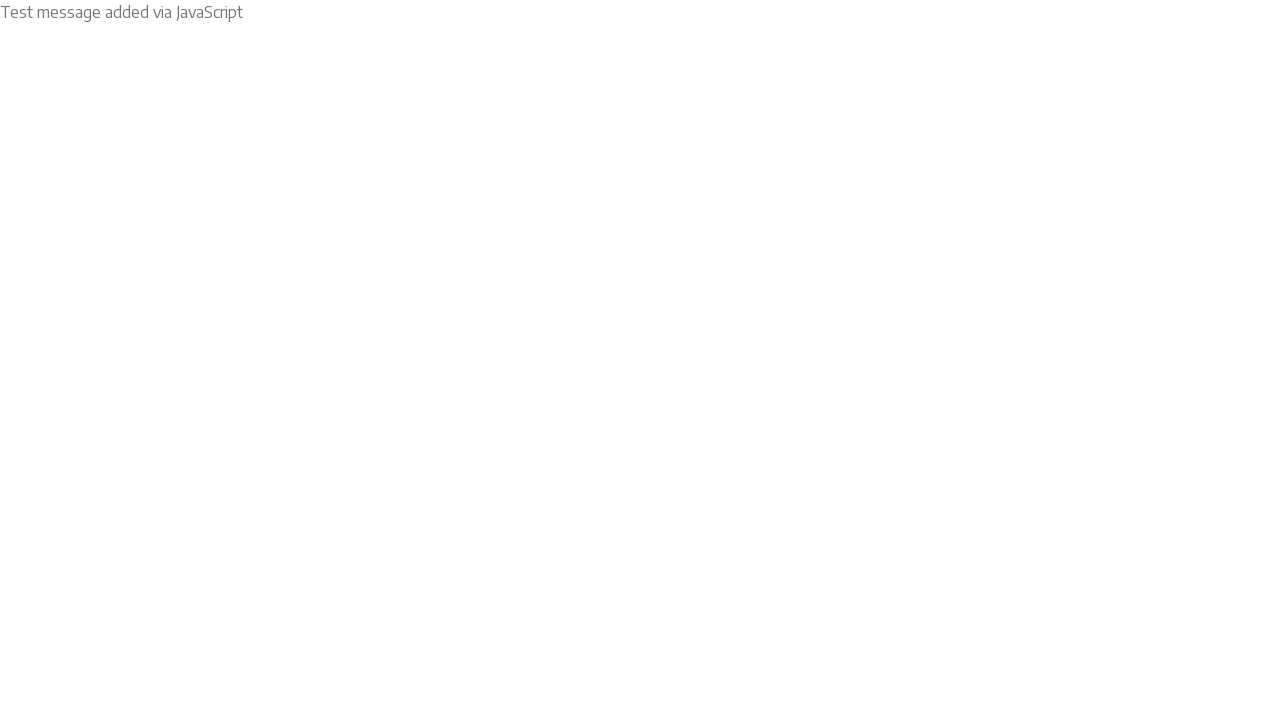

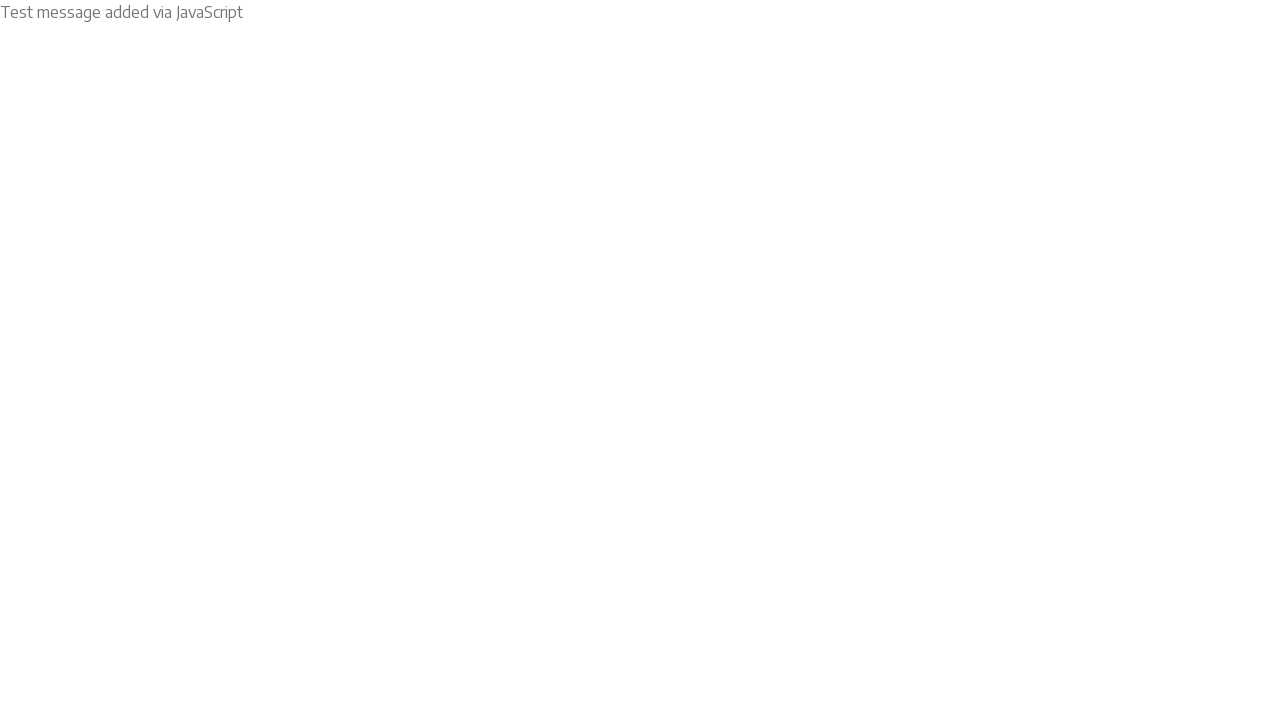